Tests homepage navigation by clicking on various chapter links and verifying the resulting page URL and title match expected values. This parameterized test covers multiple pages including web forms, navigation examples, dropdown menus, and more.

Starting URL: https://bonigarcia.dev/selenium-webdriver-java/

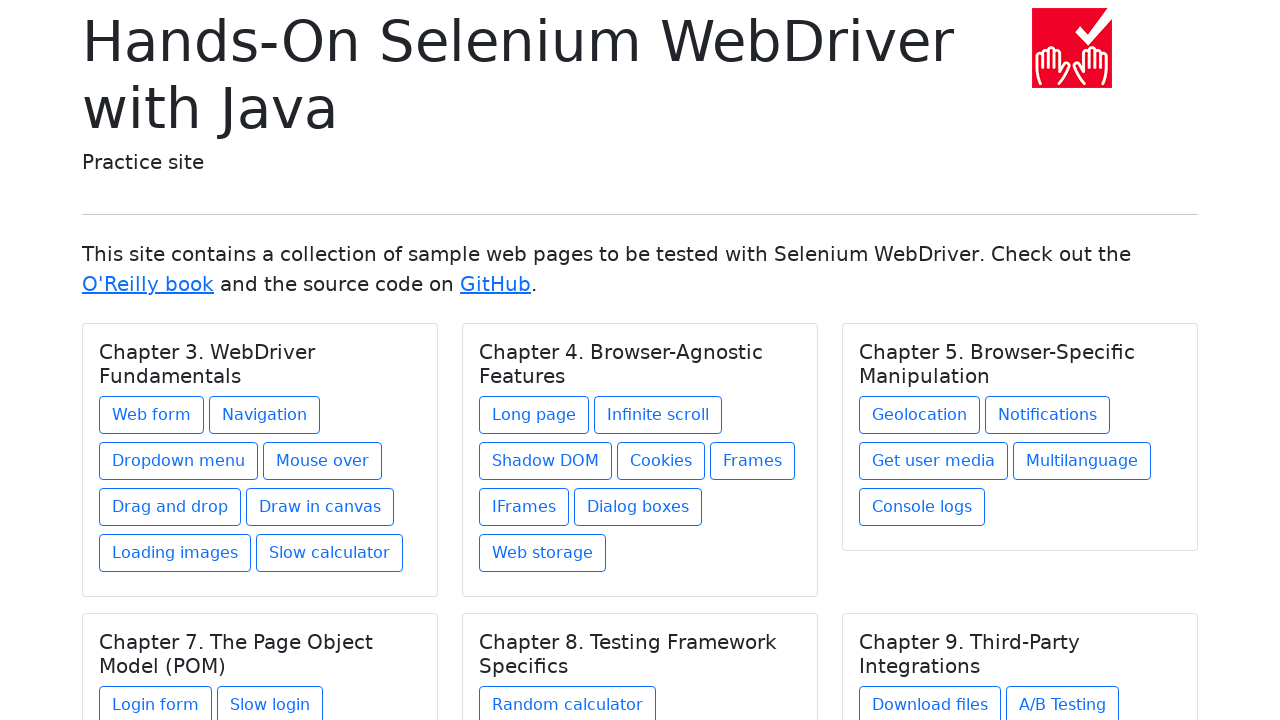

Clicked Web form chapter link at (152, 415) on xpath=//h5[text() = 'Chapter 3. WebDriver Fundamentals']/../a[@href = 'web-form.
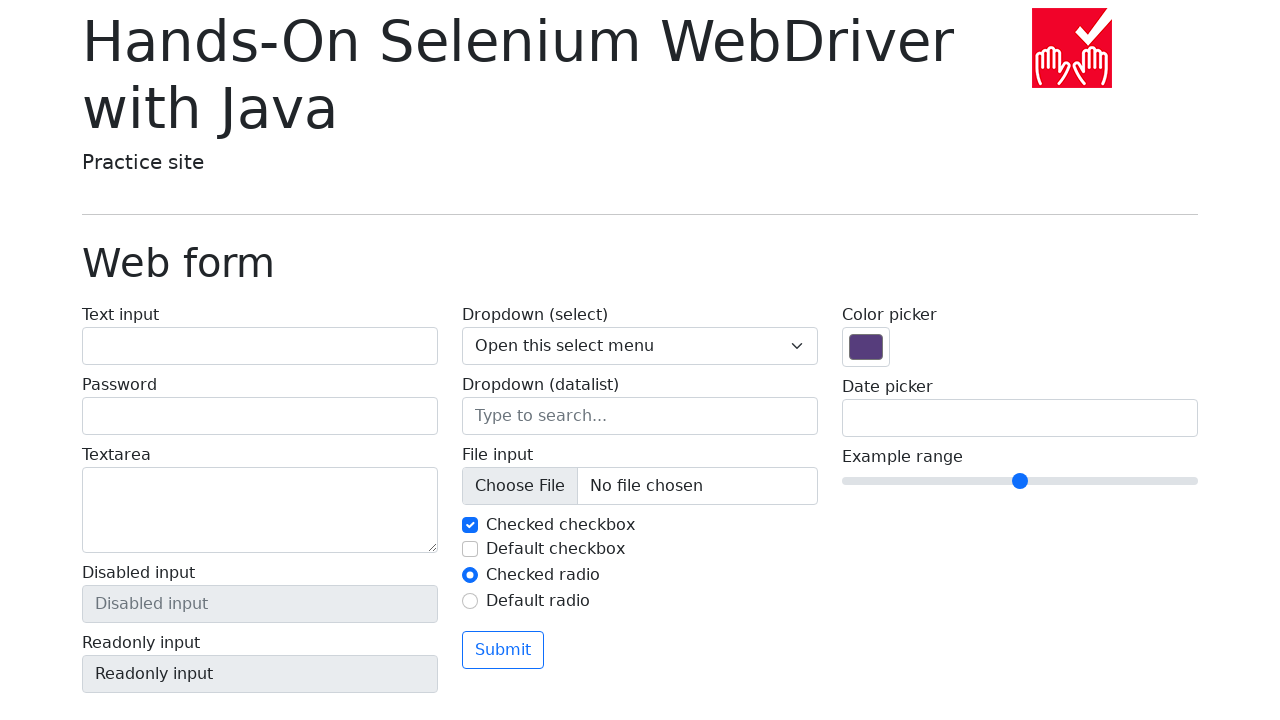

Web form page header loaded
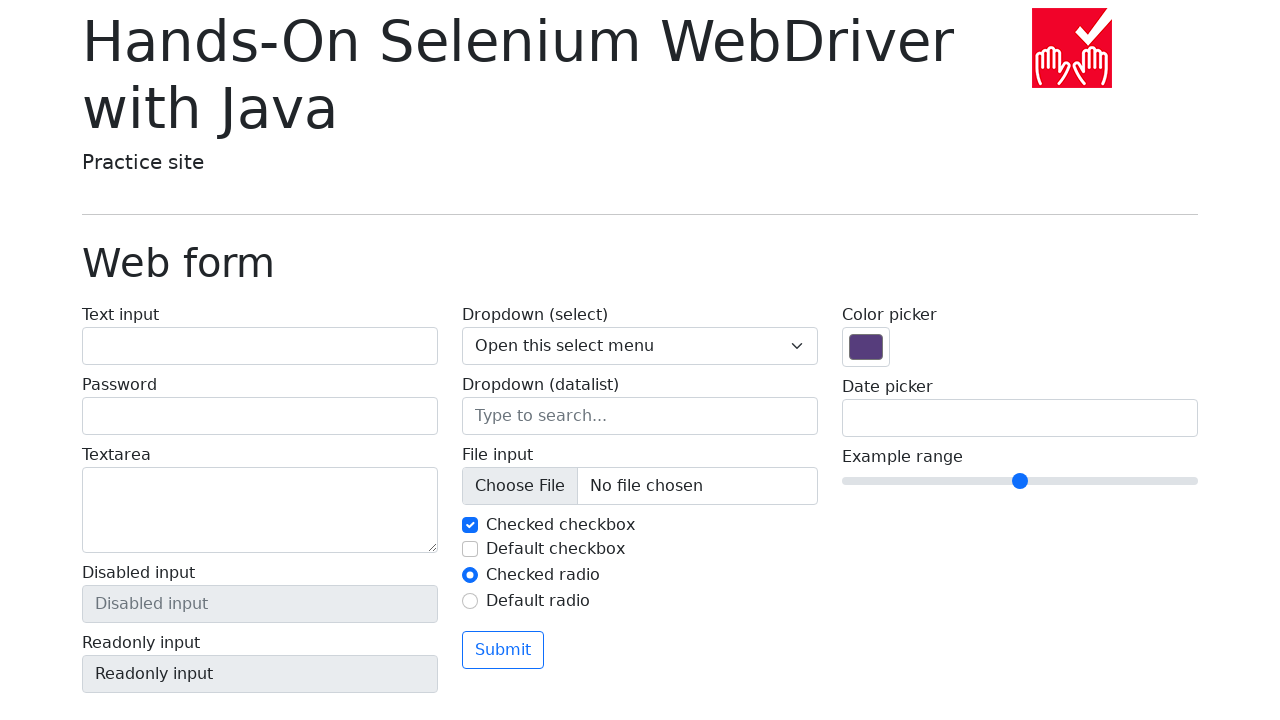

Verified URL matches expected web-form.html page
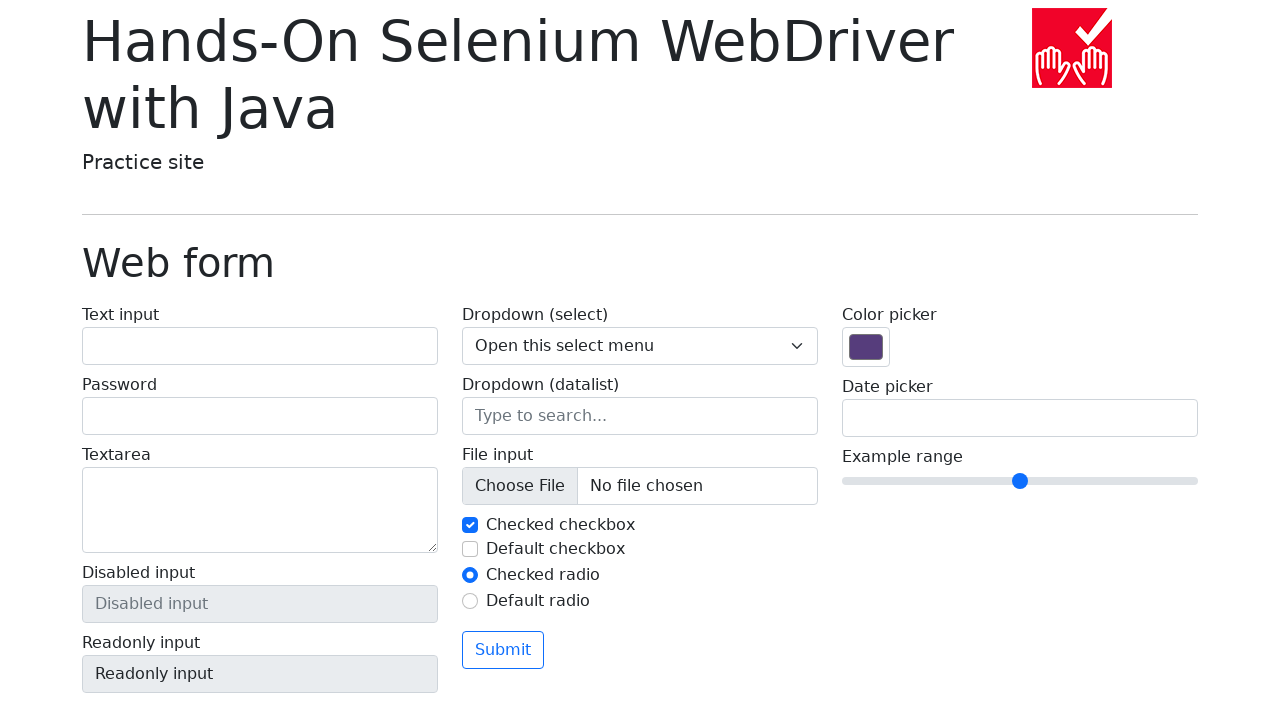

Verified page title is 'Web form'
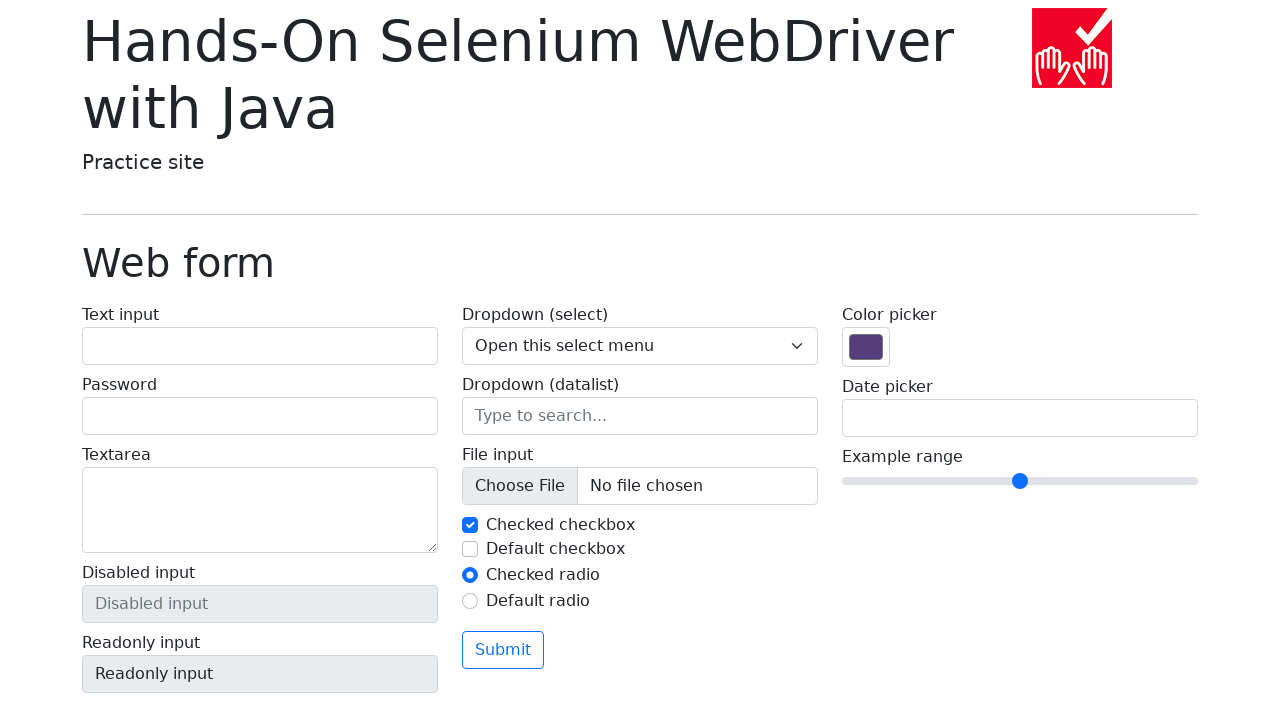

Navigated back to homepage
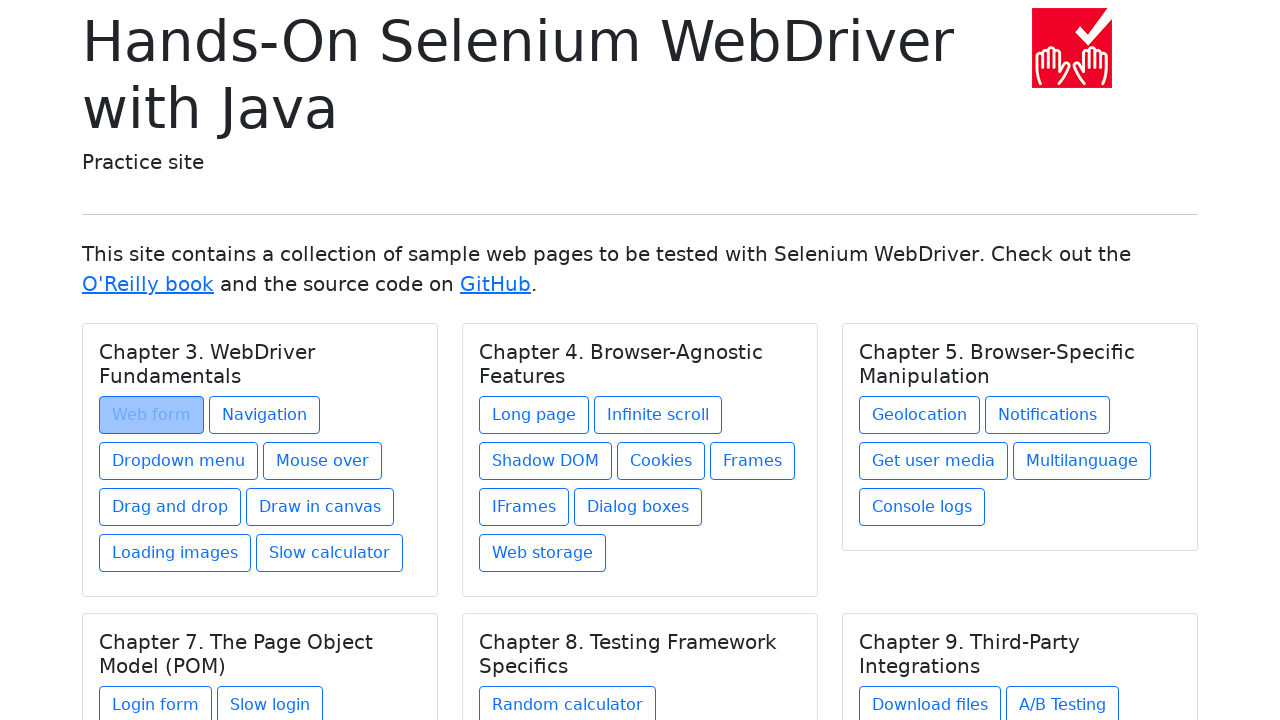

Clicked Navigation example chapter link at (264, 415) on xpath=//h5[text() = 'Chapter 3. WebDriver Fundamentals']/../a[@href = 'navigatio
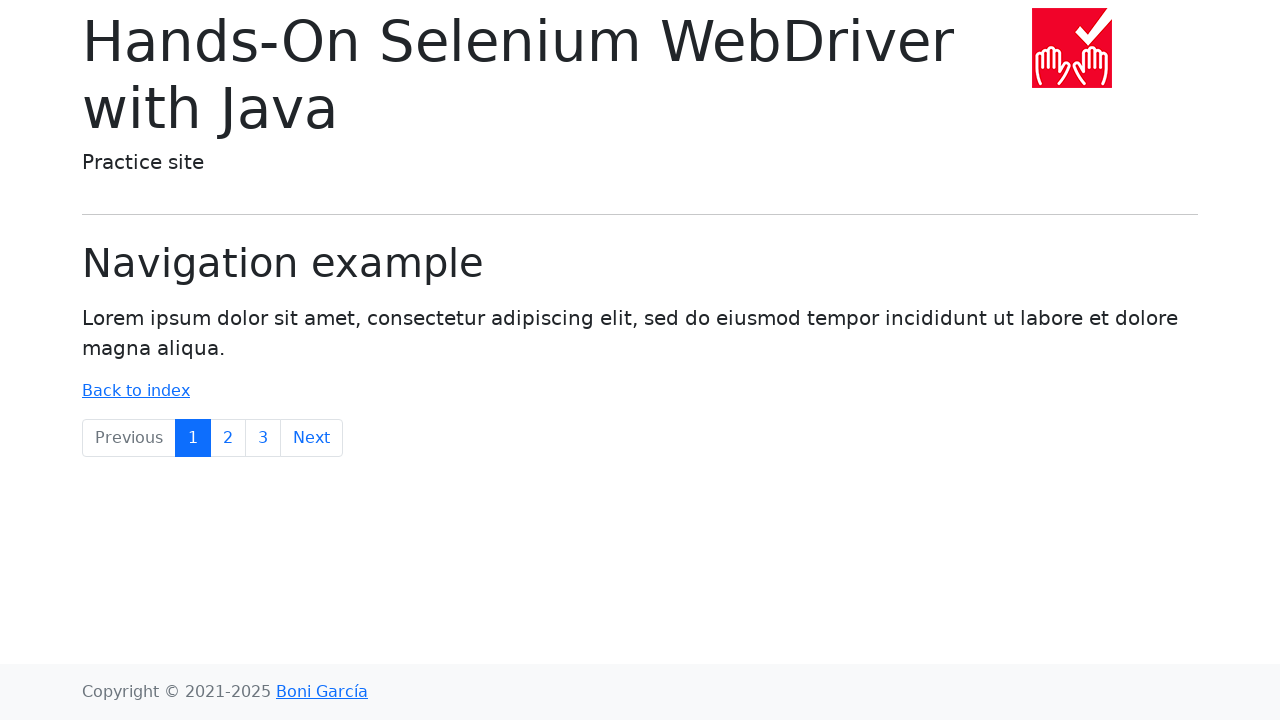

Navigation example page header loaded
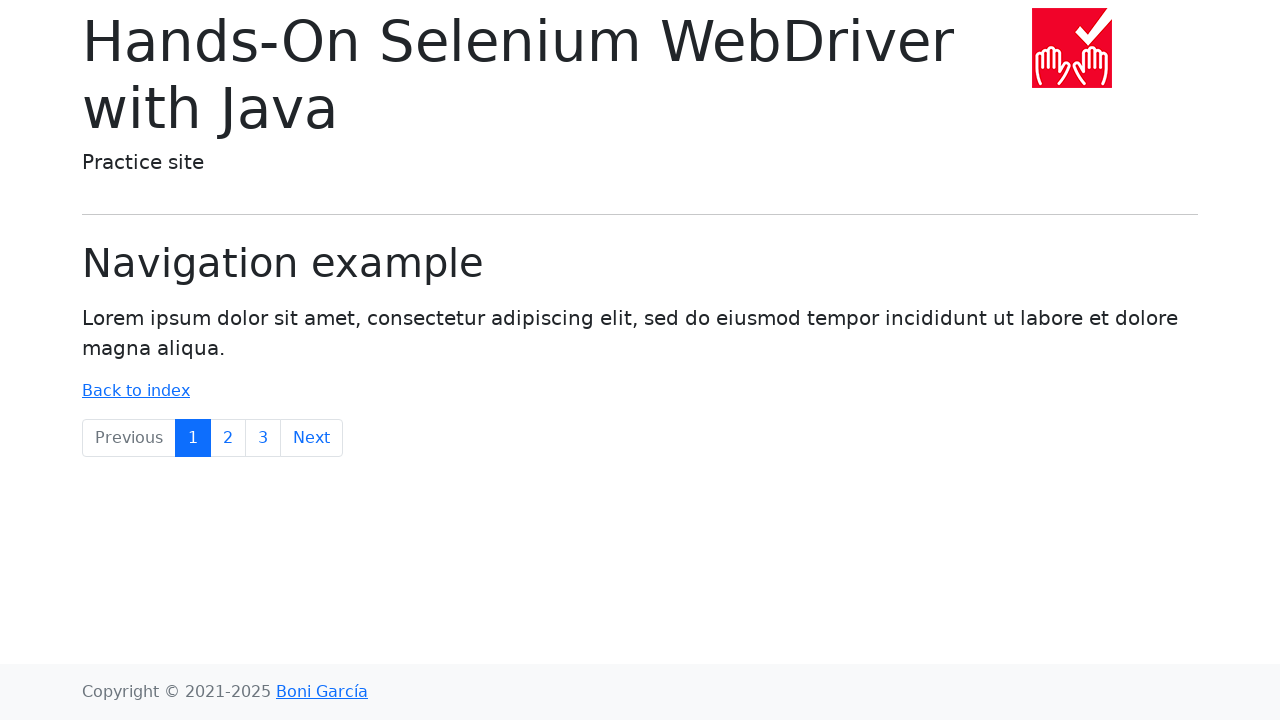

Verified URL matches expected navigation1.html page
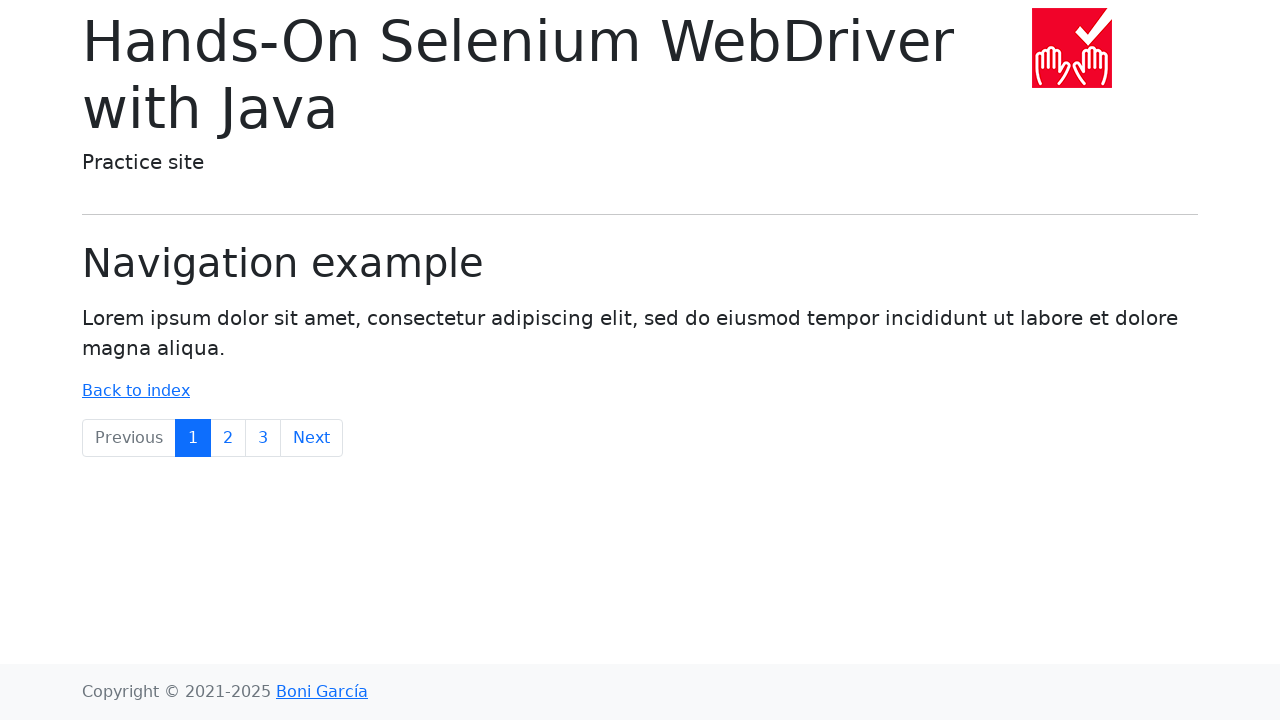

Verified page title is 'Navigation example'
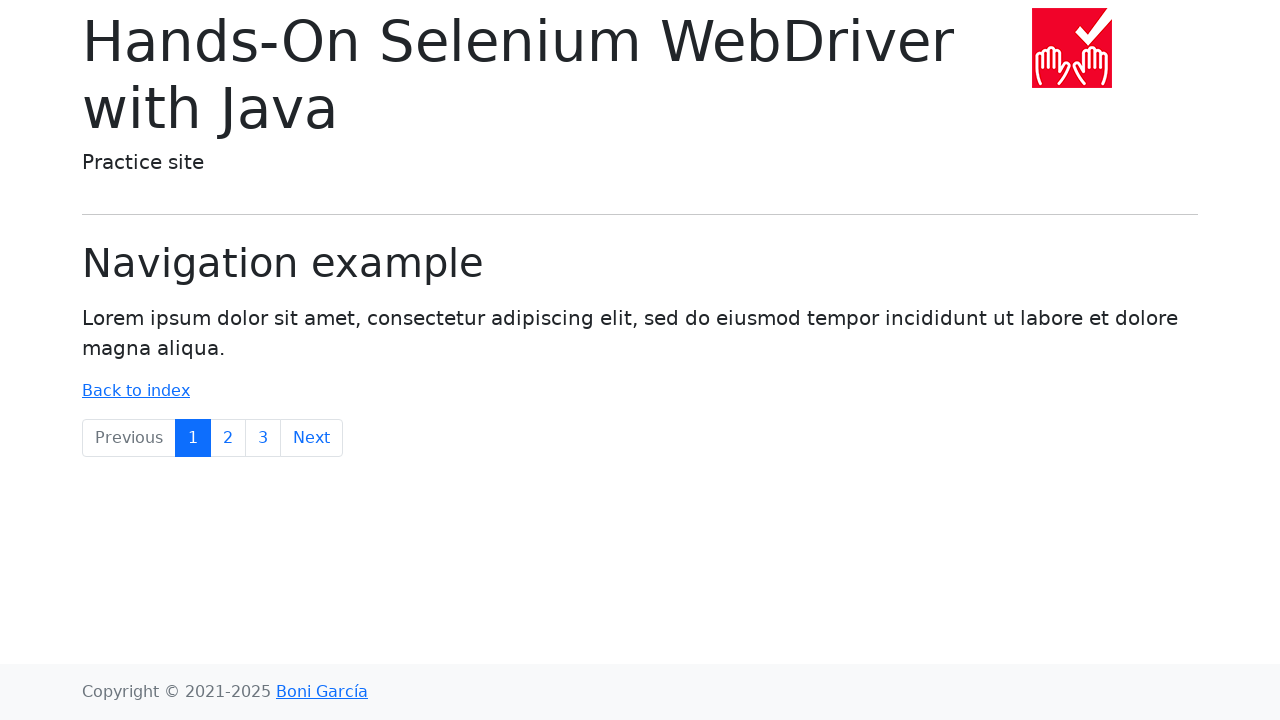

Navigated back to homepage
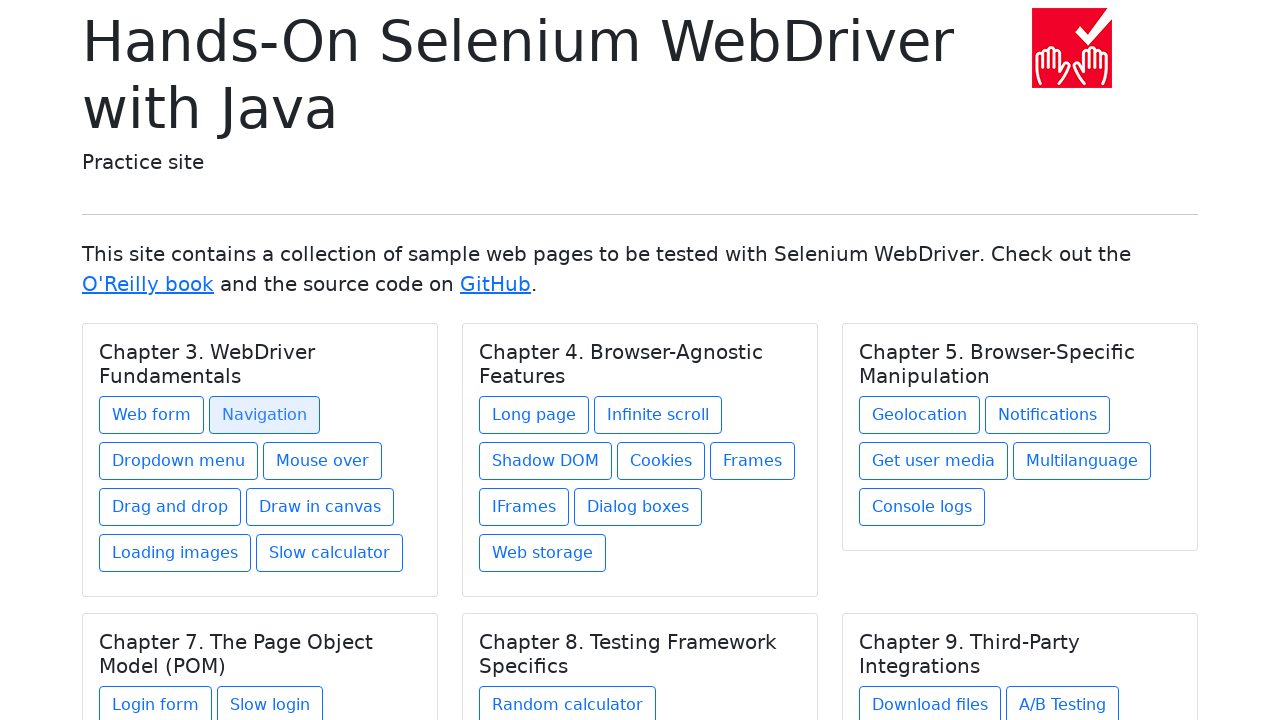

Clicked Dropdown menu chapter link at (178, 461) on xpath=//h5[text() = 'Chapter 3. WebDriver Fundamentals']/../a[@href = 'dropdown-
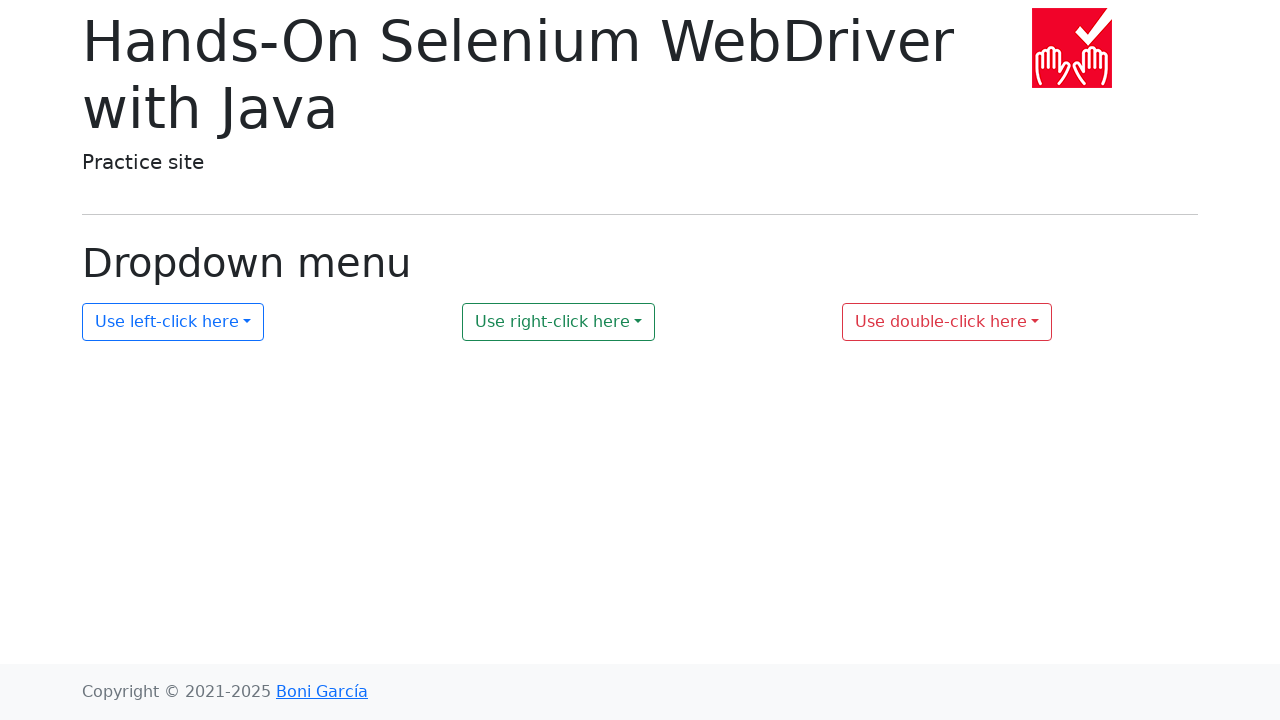

Dropdown menu page header loaded
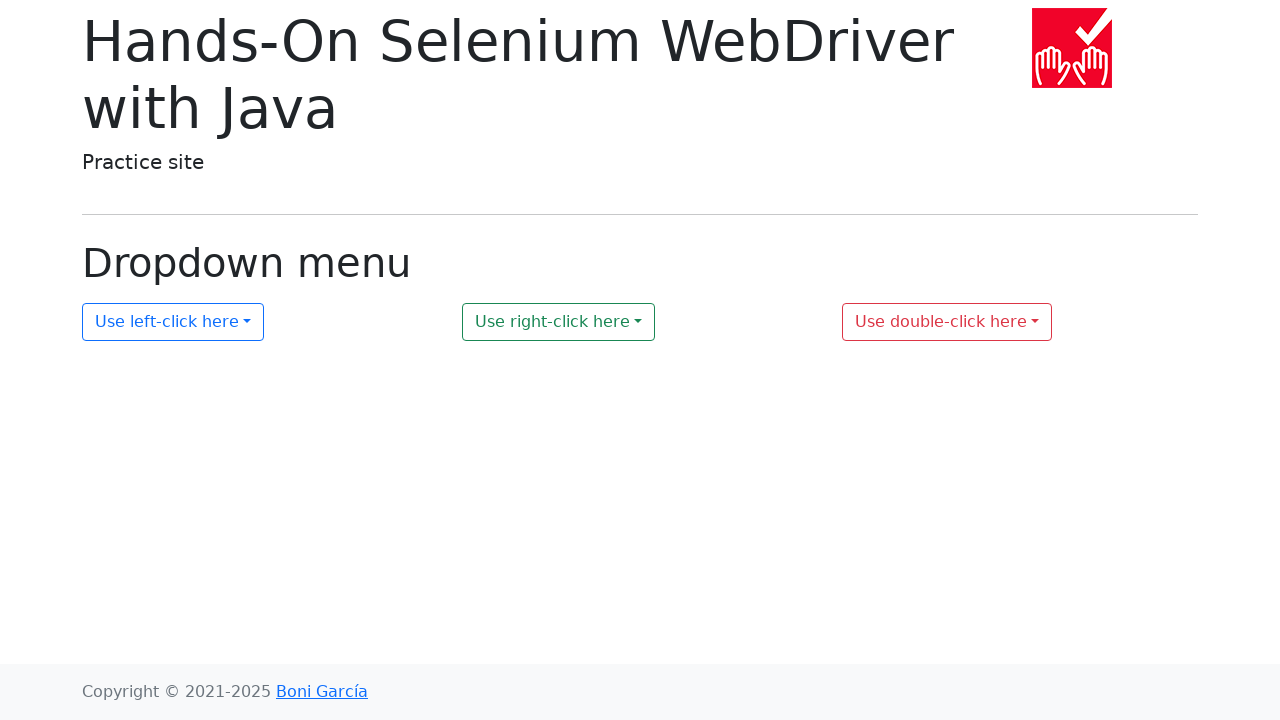

Verified URL matches expected dropdown-menu.html page
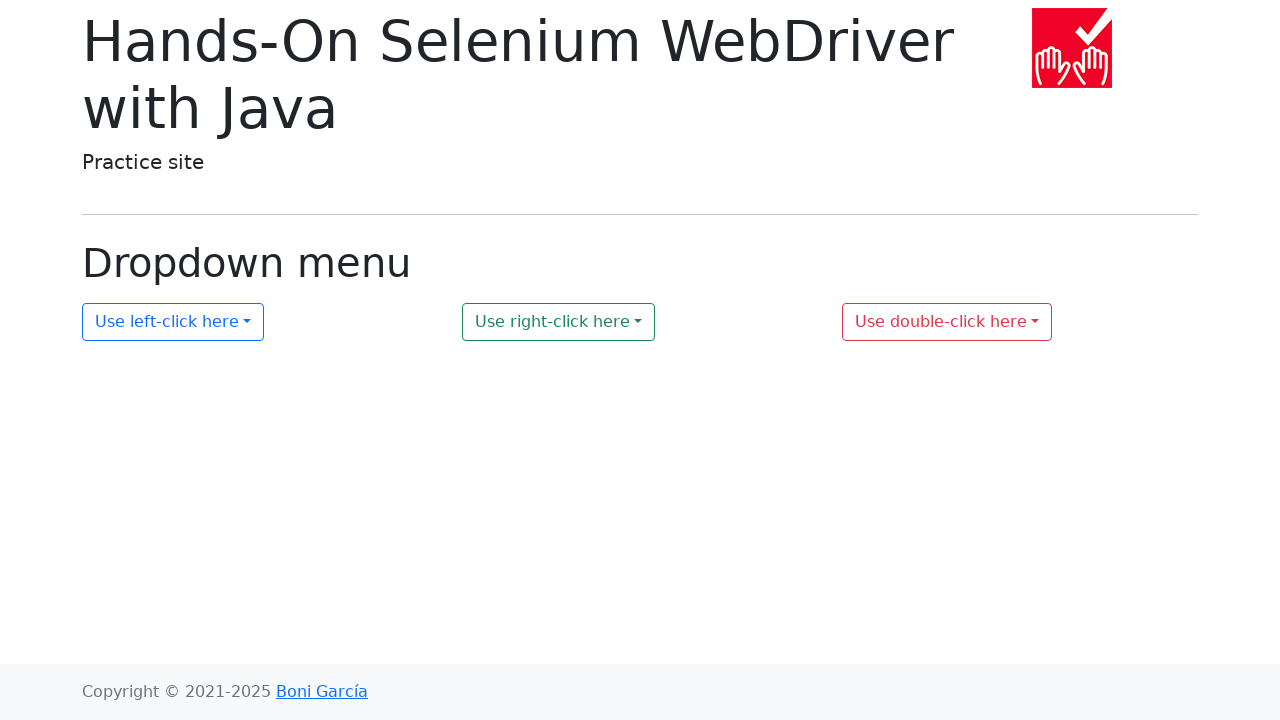

Verified page title is 'Dropdown menu'
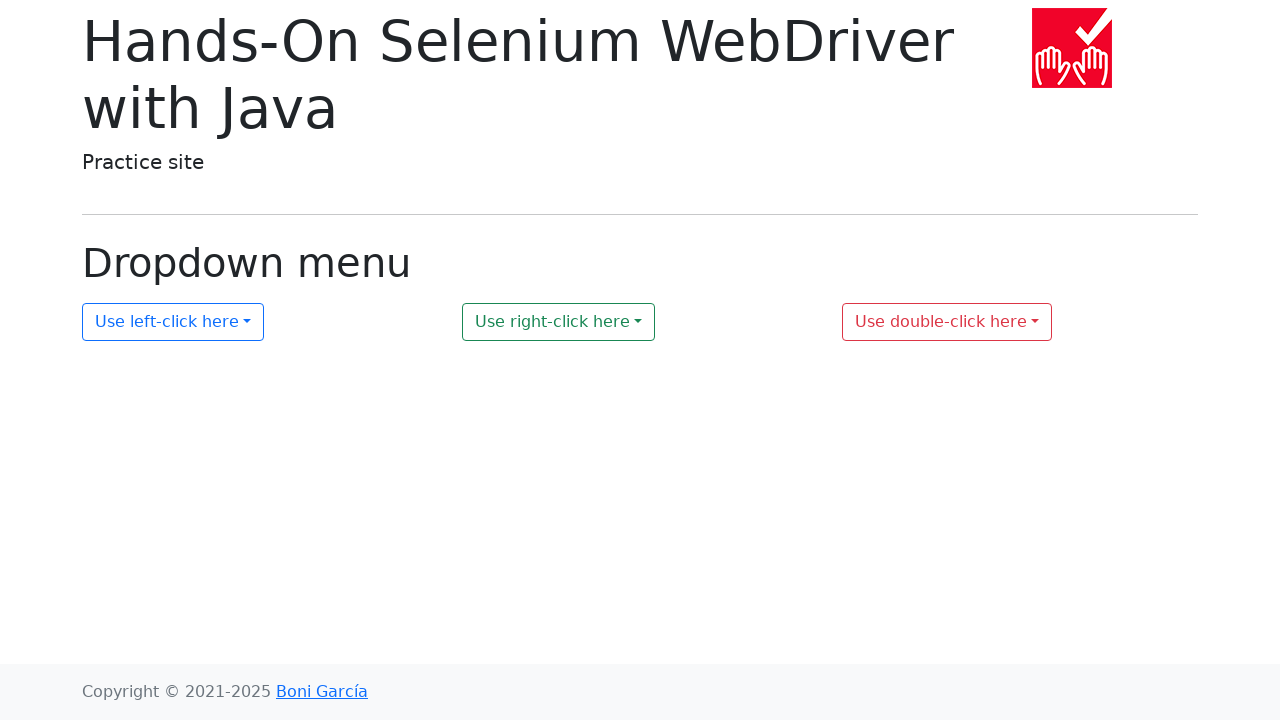

Navigated back to homepage
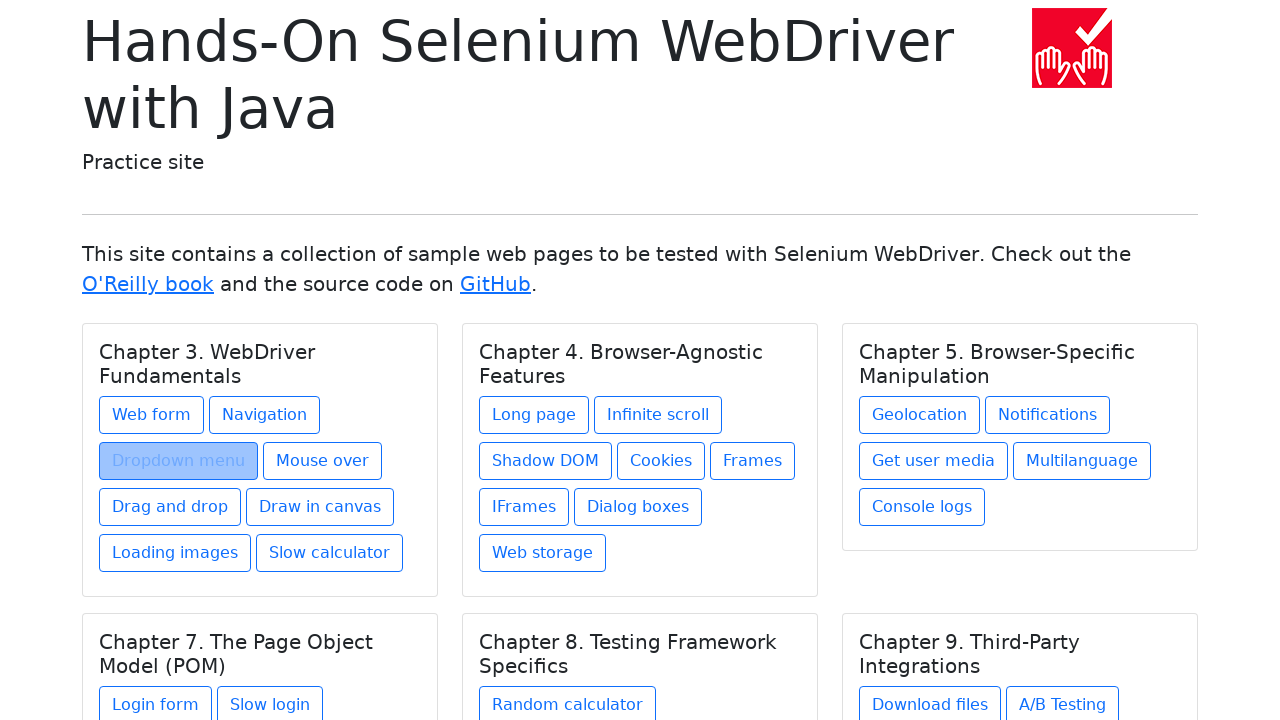

Clicked Infinite scroll chapter link at (658, 415) on xpath=//h5[text() = 'Chapter 4. Browser-Agnostic Features']/../a[@href = 'infini
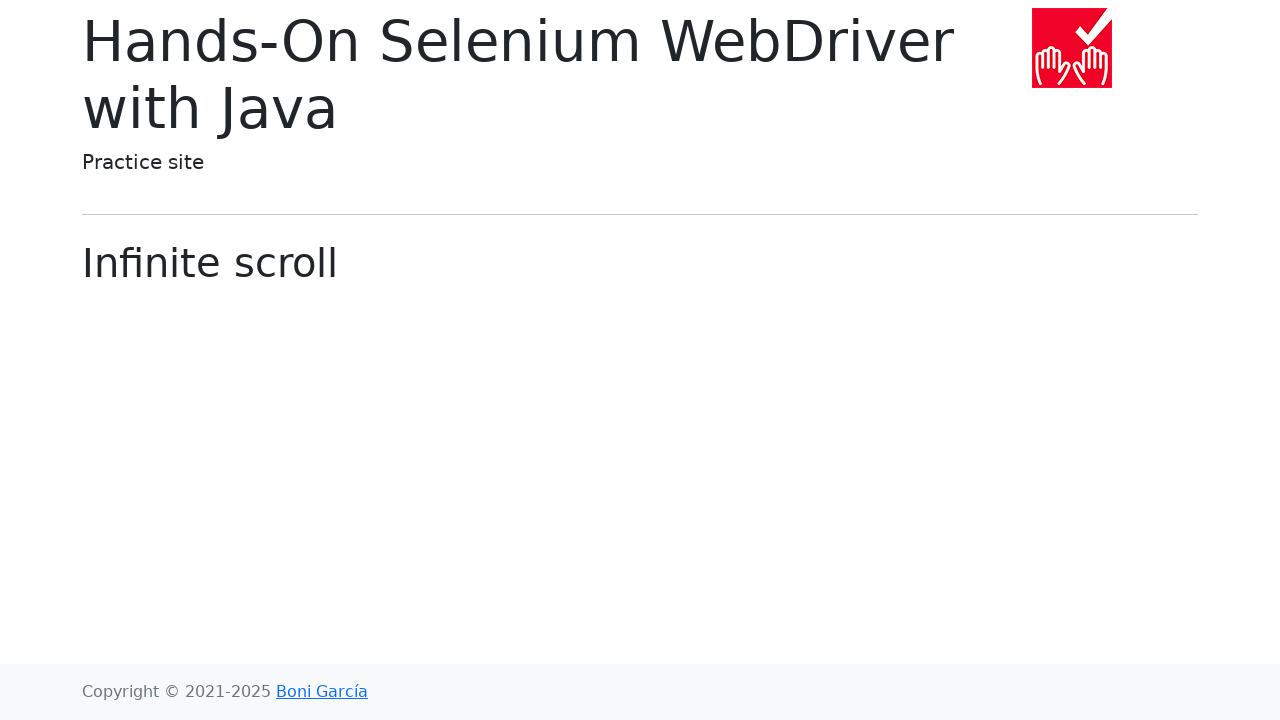

Infinite scroll page header loaded
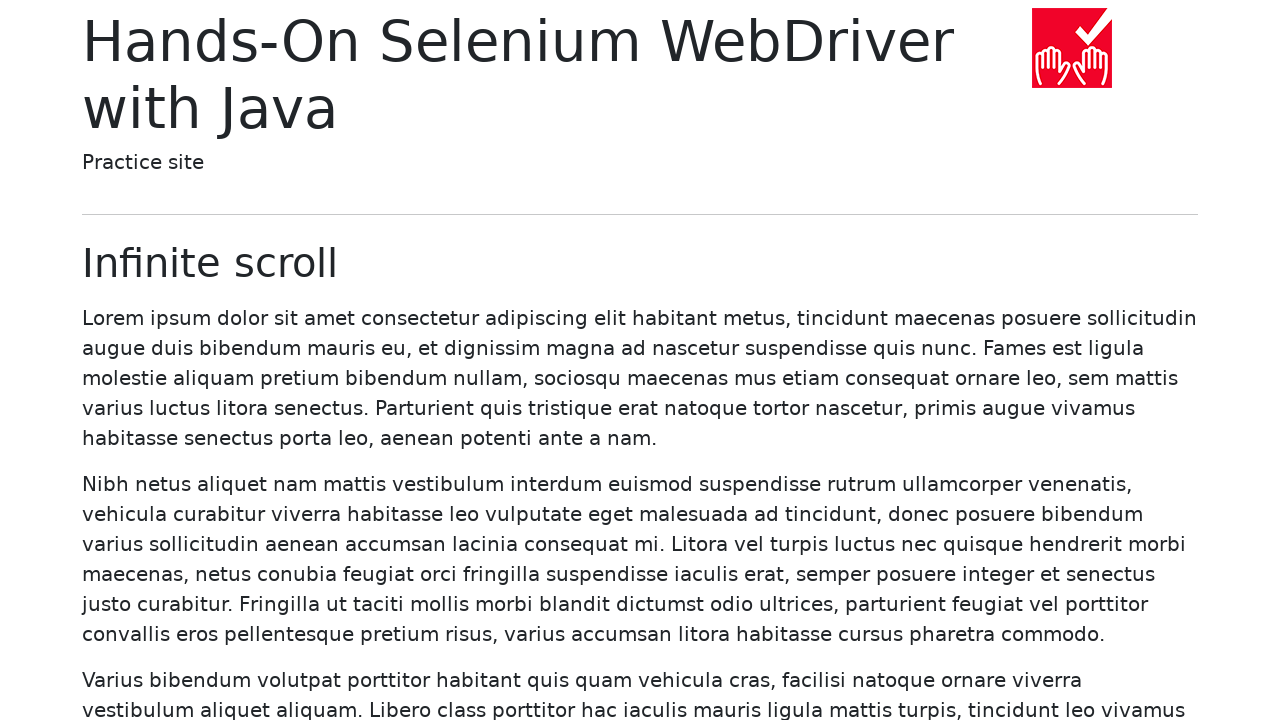

Verified URL matches expected infinite-scroll.html page
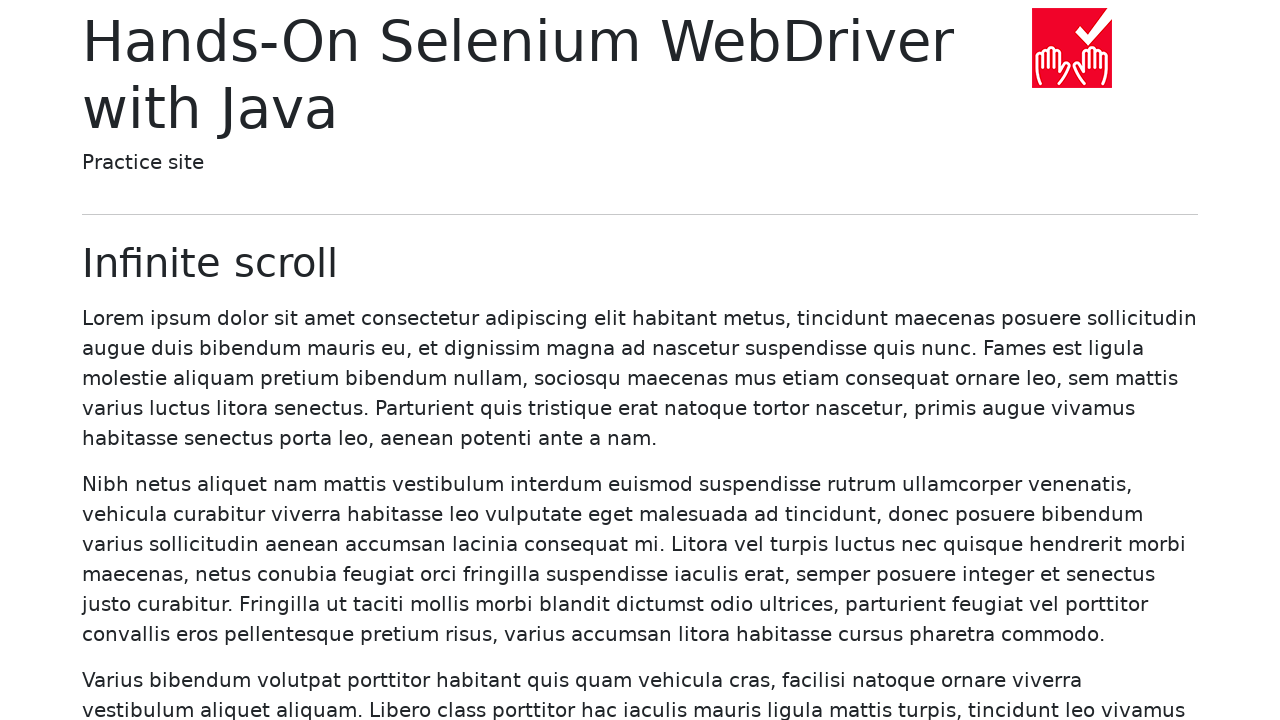

Verified page title is 'Infinite scroll'
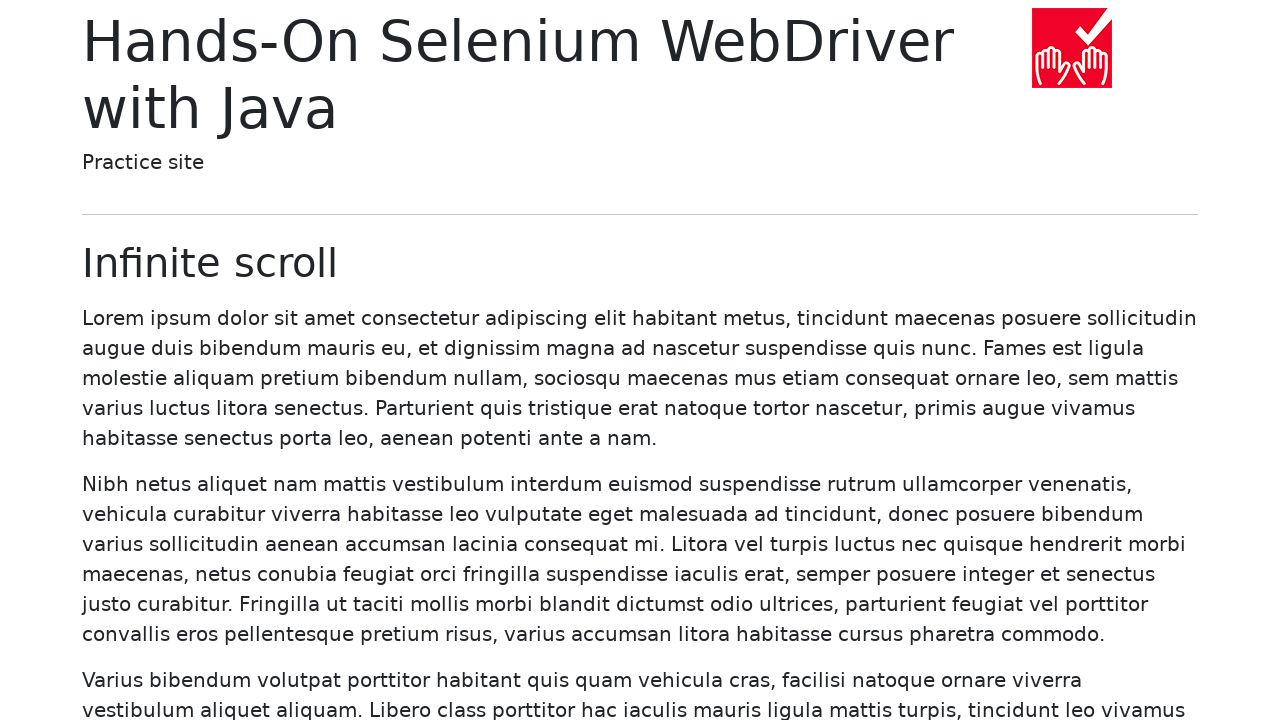

Navigated back to homepage
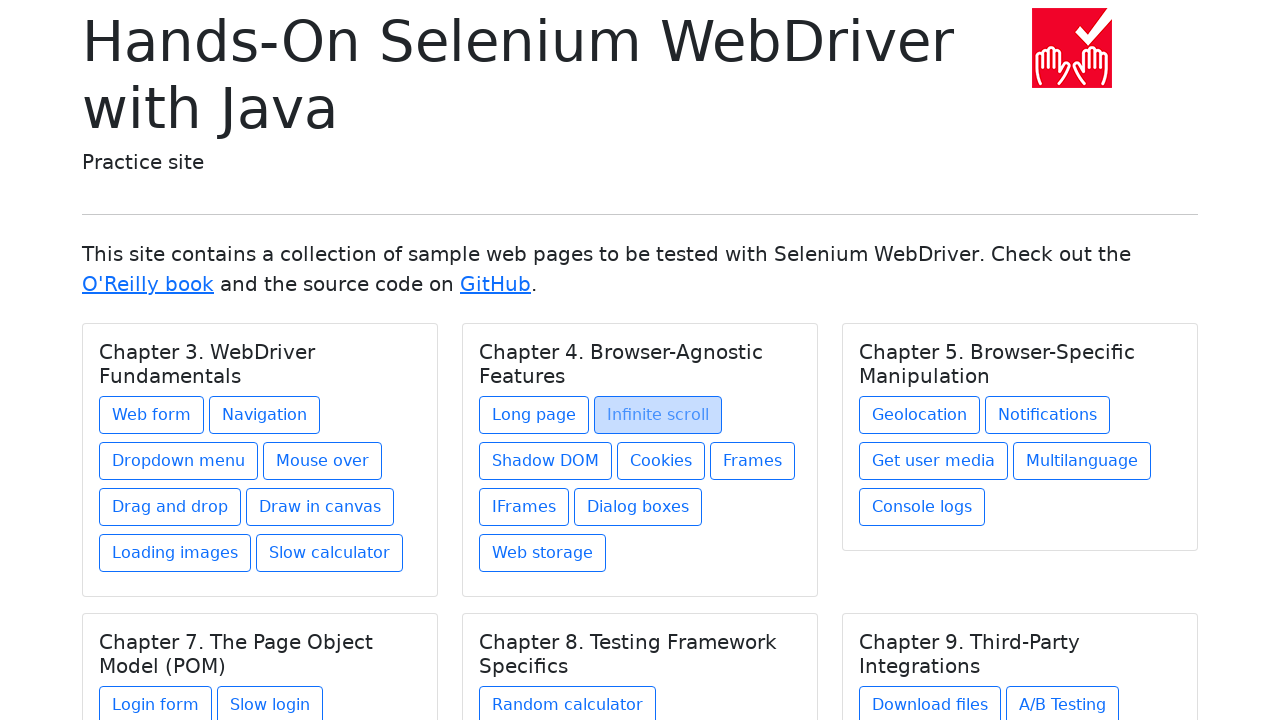

Clicked Download files chapter link at (930, 701) on xpath=//h5[text() = 'Chapter 9. Third-Party Integrations']/../a[@href = 'downloa
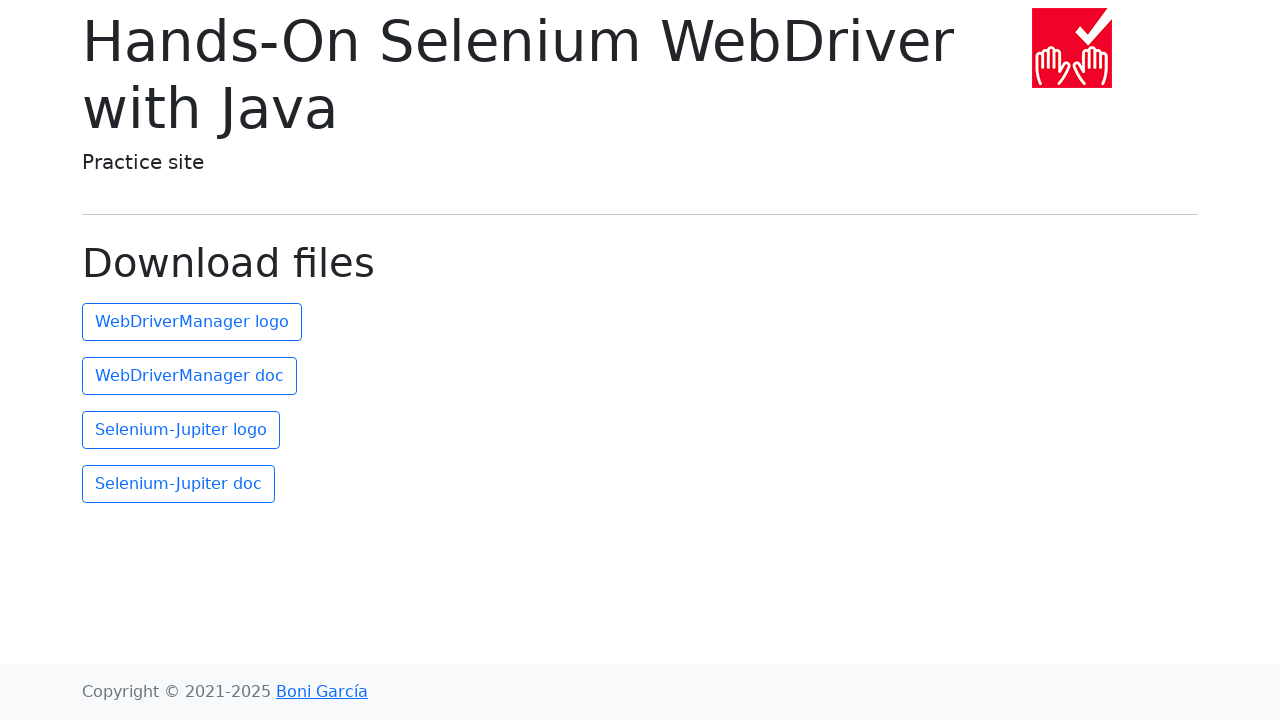

Download files page header loaded
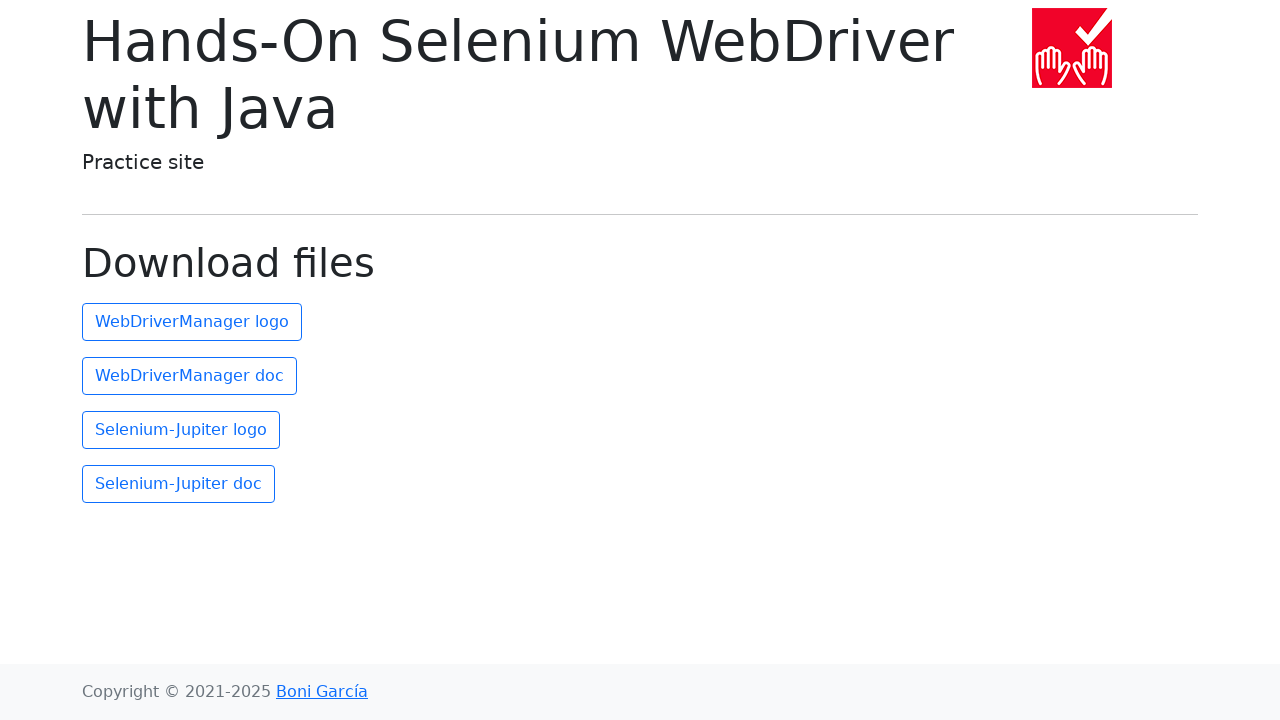

Verified URL matches expected download.html page
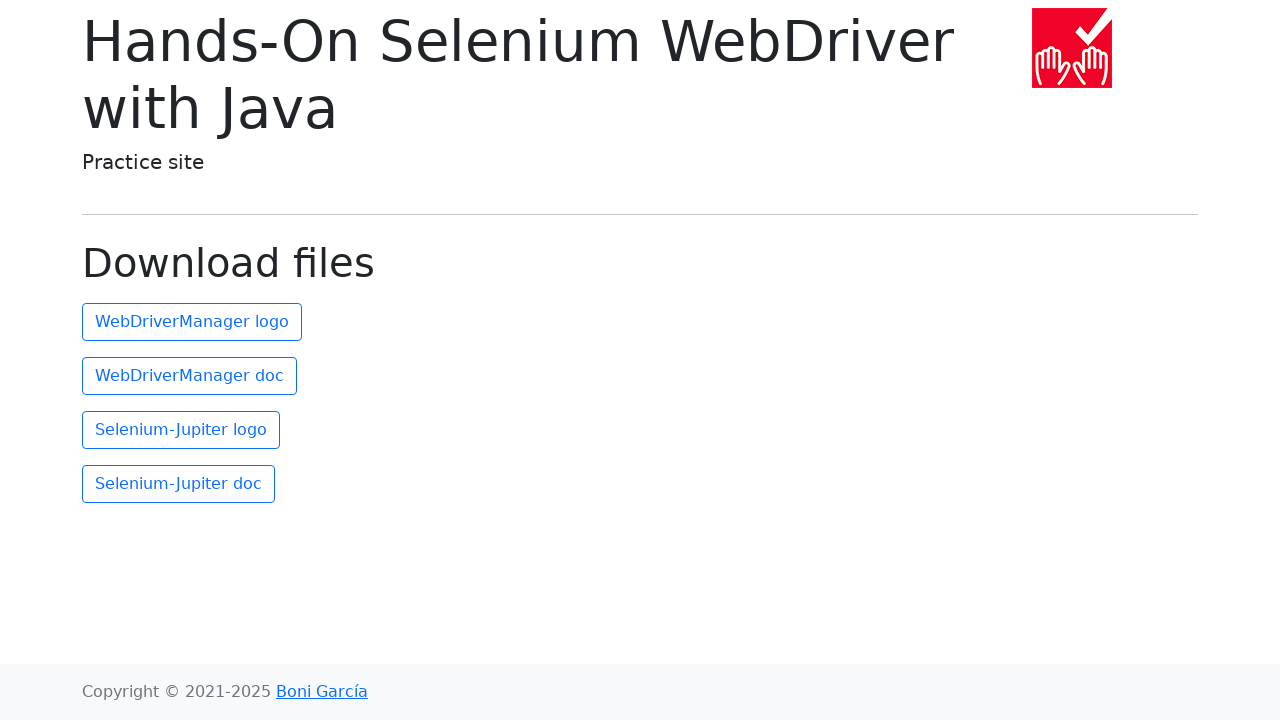

Verified page title is 'Download files'
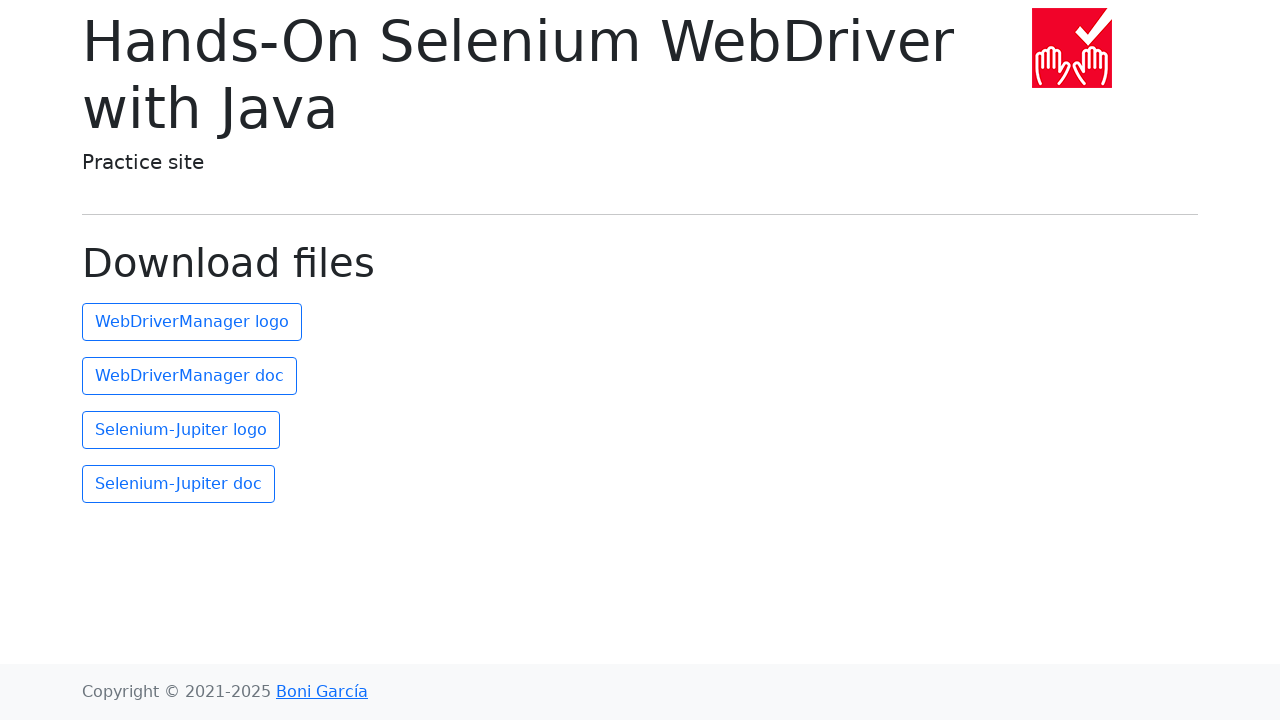

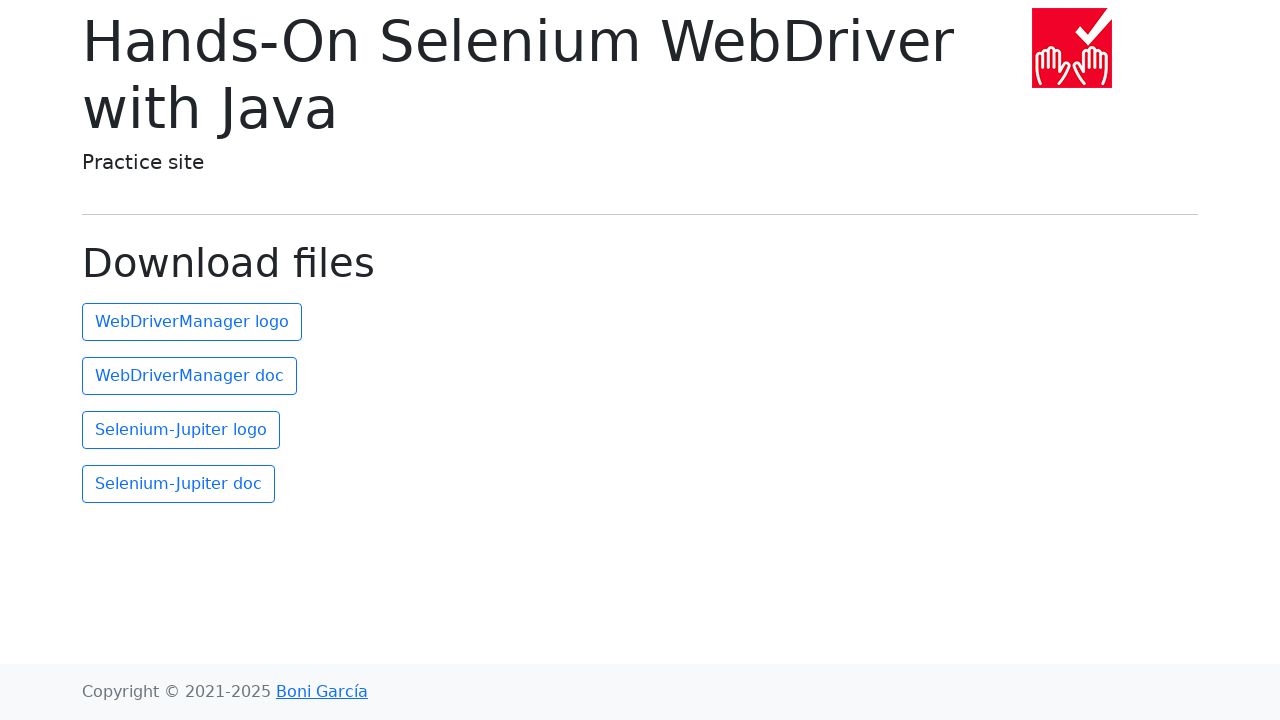